Tests a text box form by filling in username, email, current address, and permanent address fields, then submitting the form and verifying the output

Starting URL: https://demoqa.com/text-box

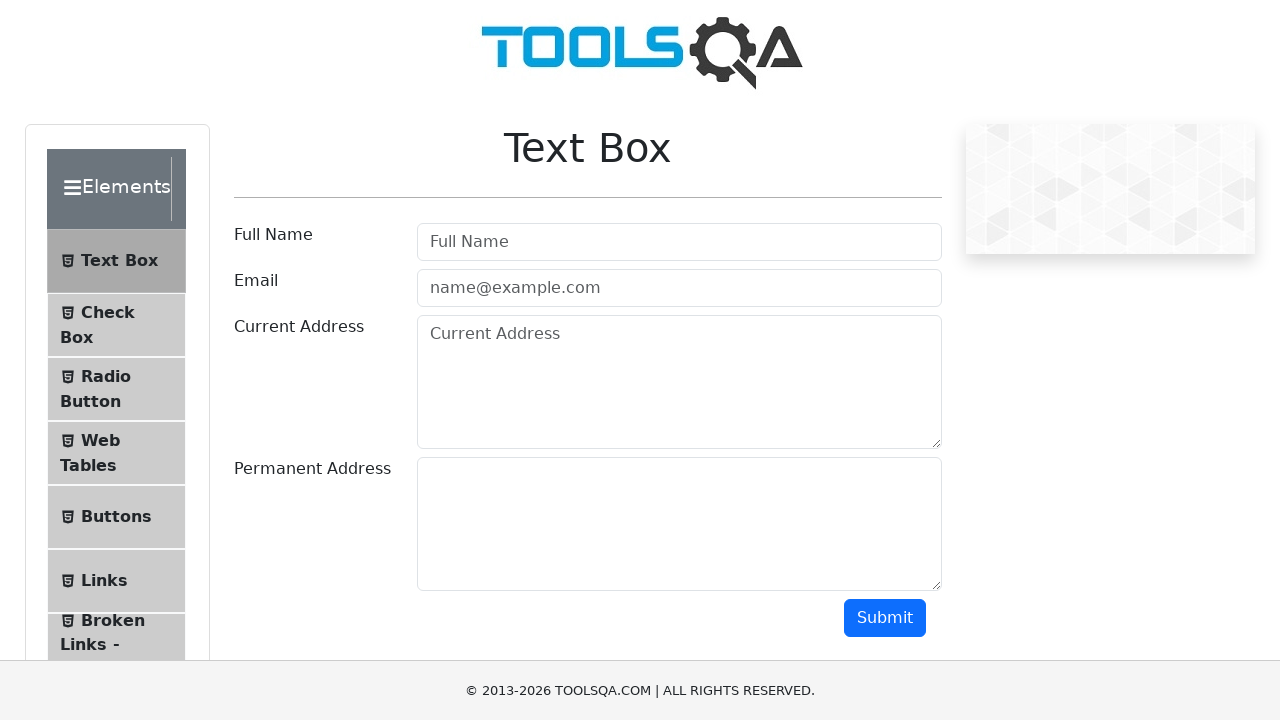

Filled username field with 'Test' on #userName
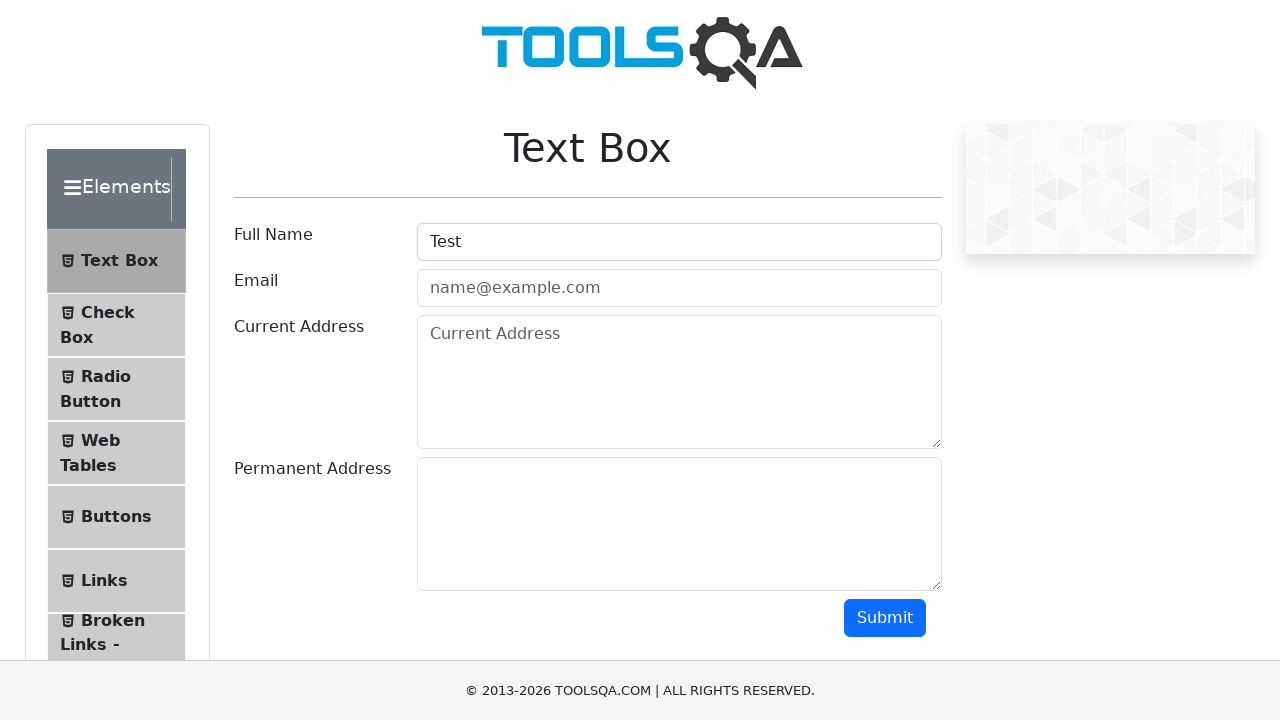

Filled email field with 'Test@gmail.com' on #userEmail
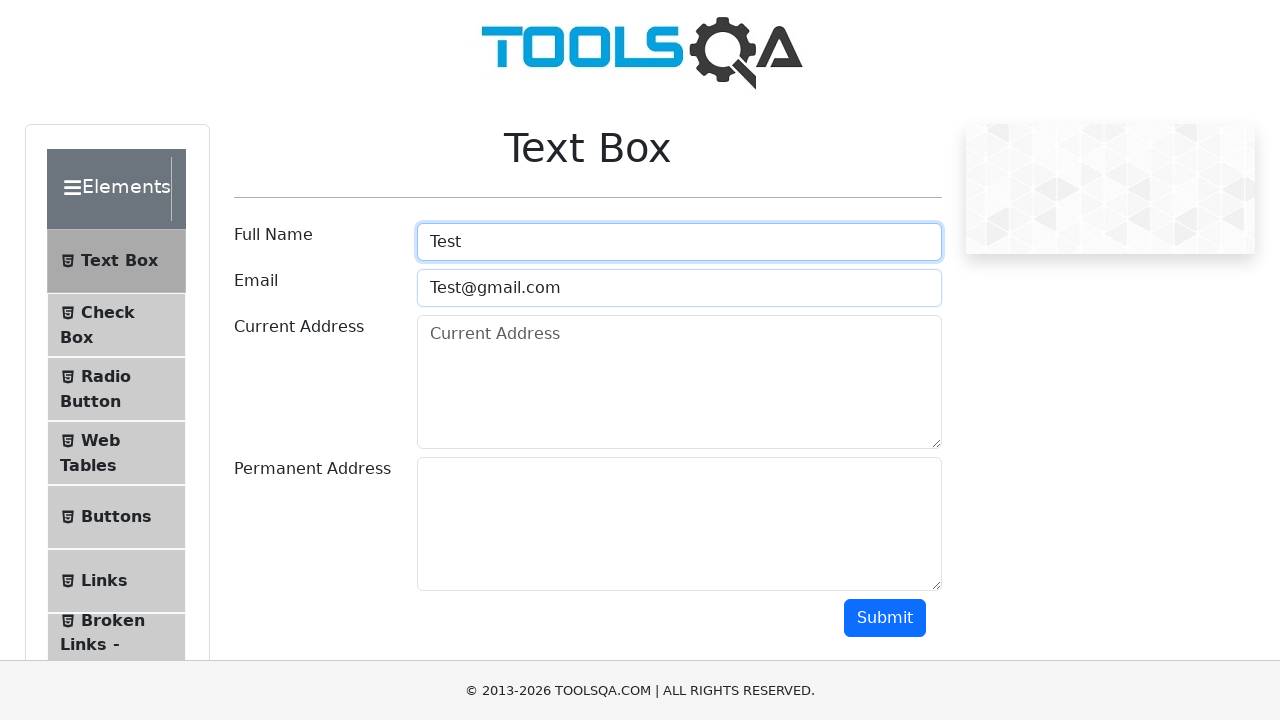

Filled current address field with 'Test Avenue 20' on #currentAddress
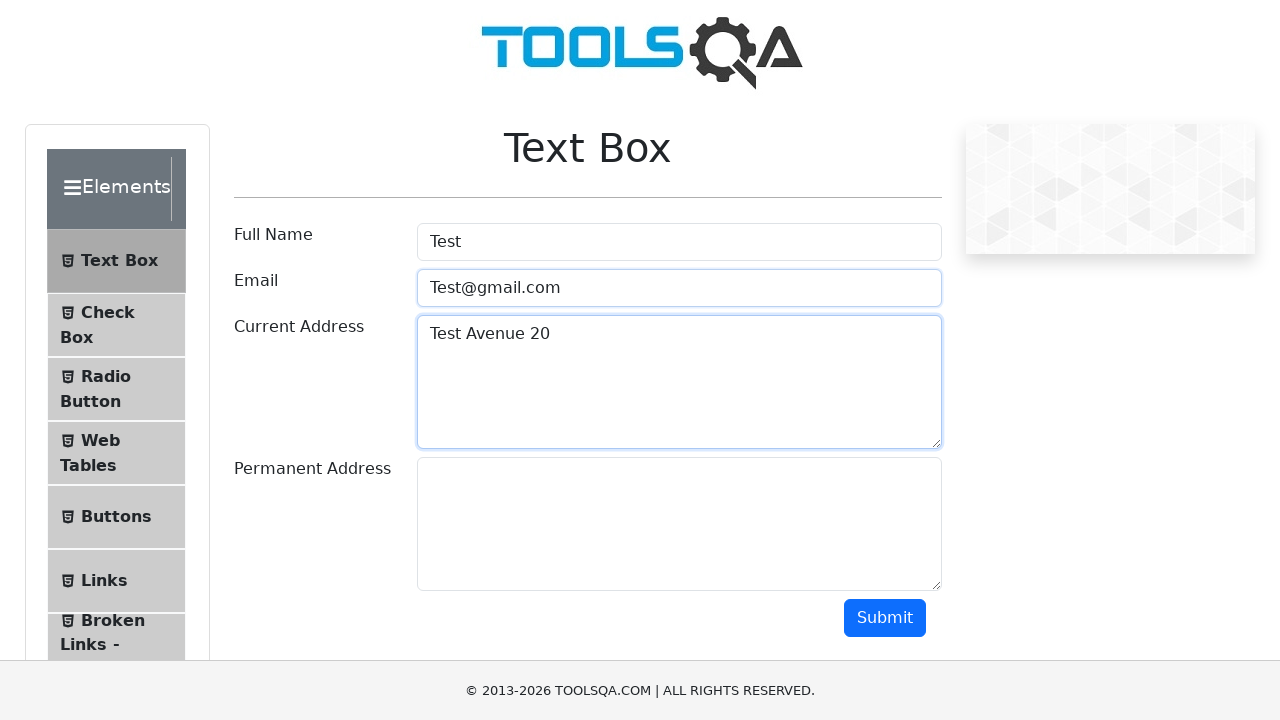

Filled permanent address field with 'Test Street 34' on #permanentAddress
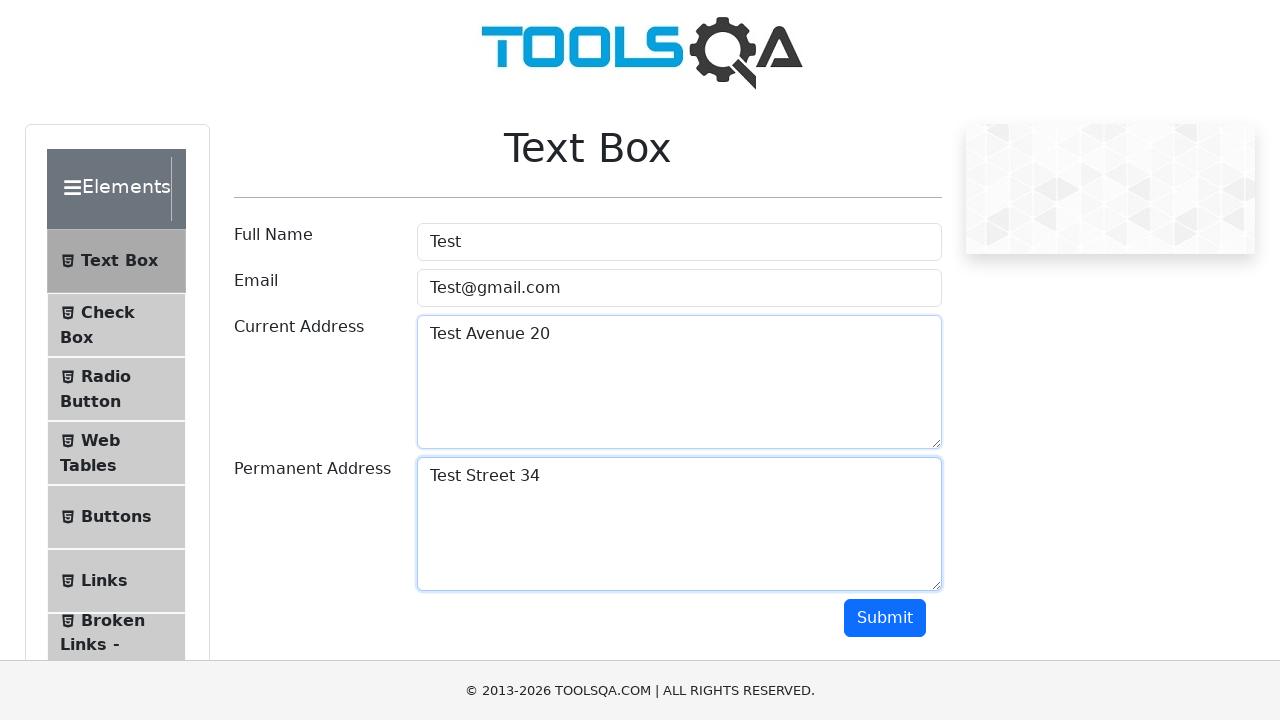

Scrolled down 600 pixels to reveal submit button
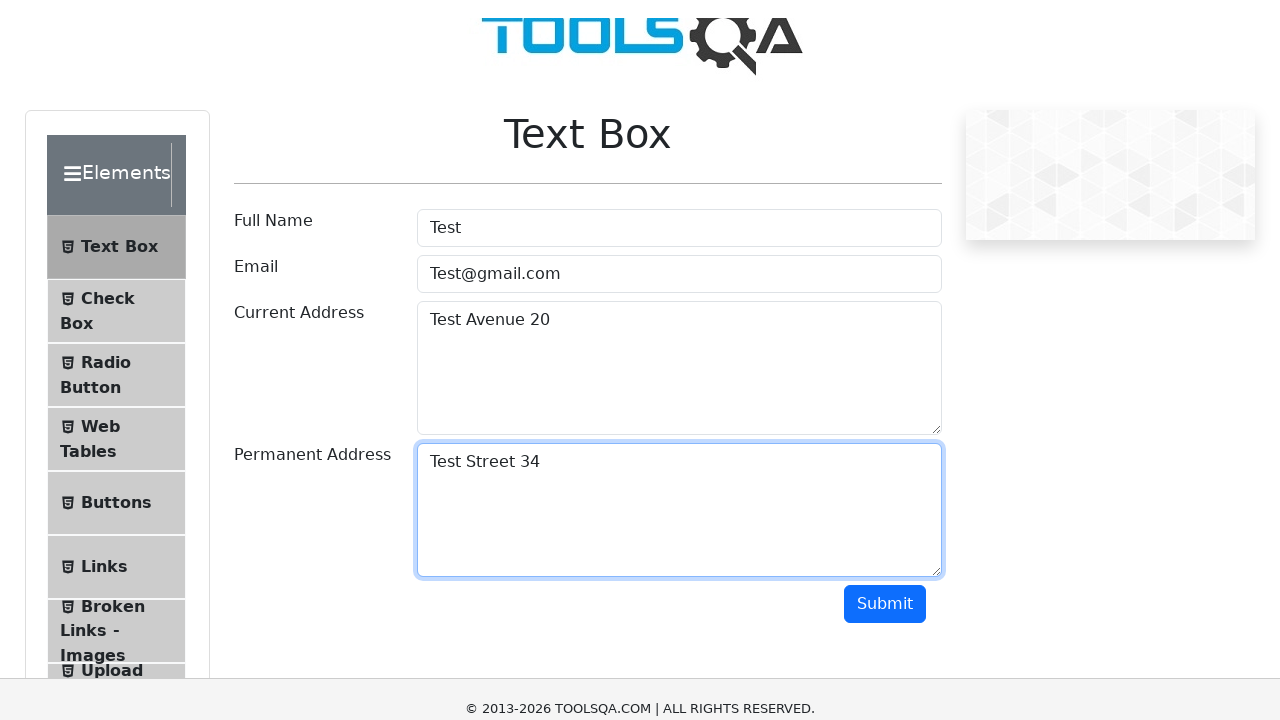

Clicked submit button to submit form at (885, 18) on xpath=//div/button
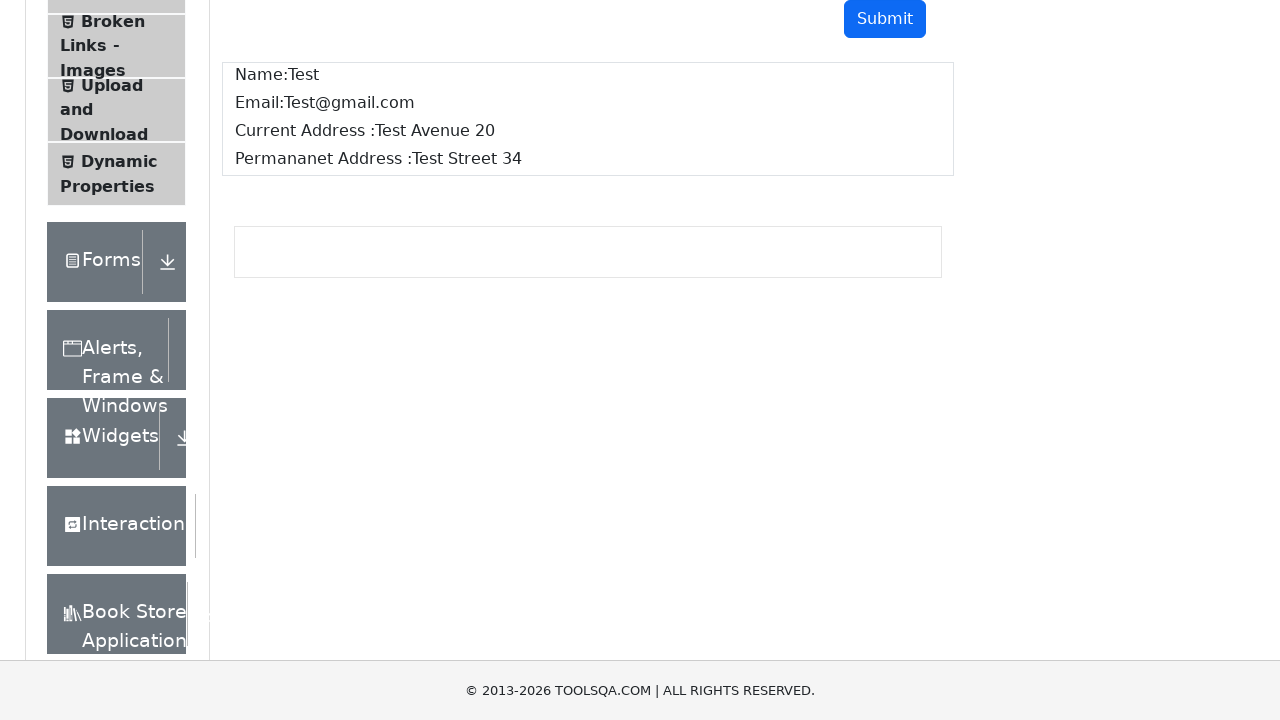

Form output appeared on page
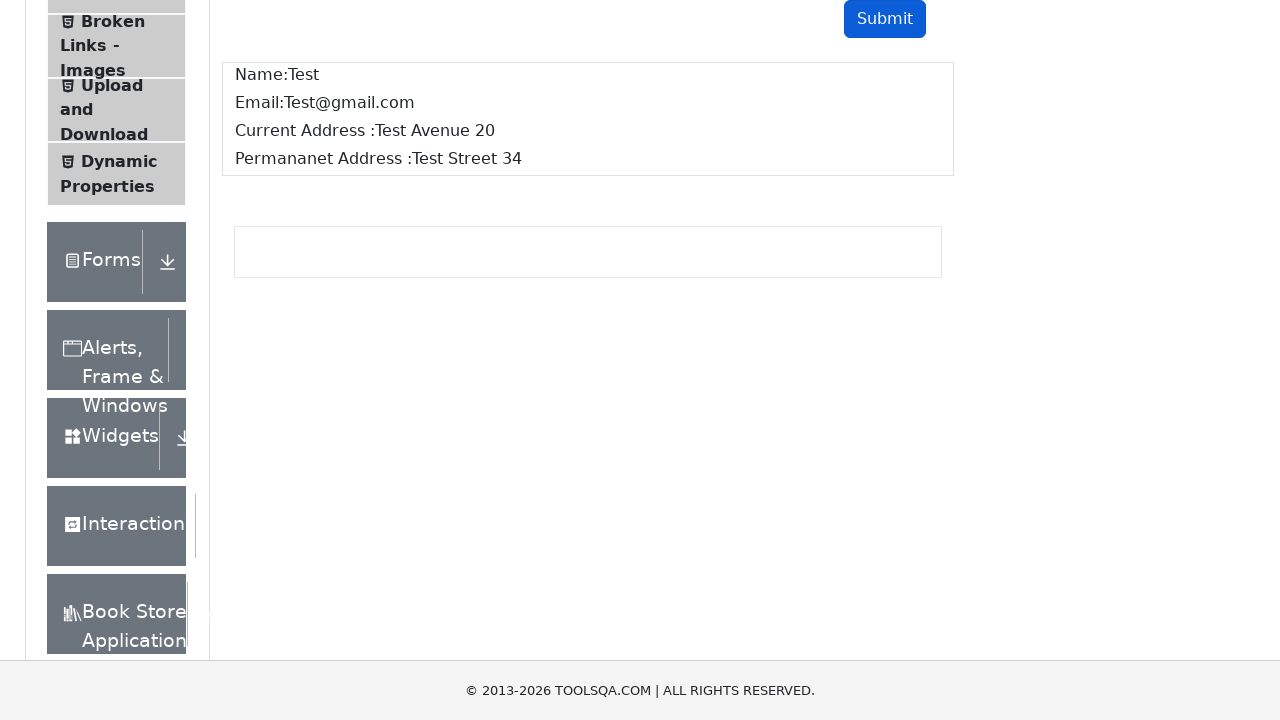

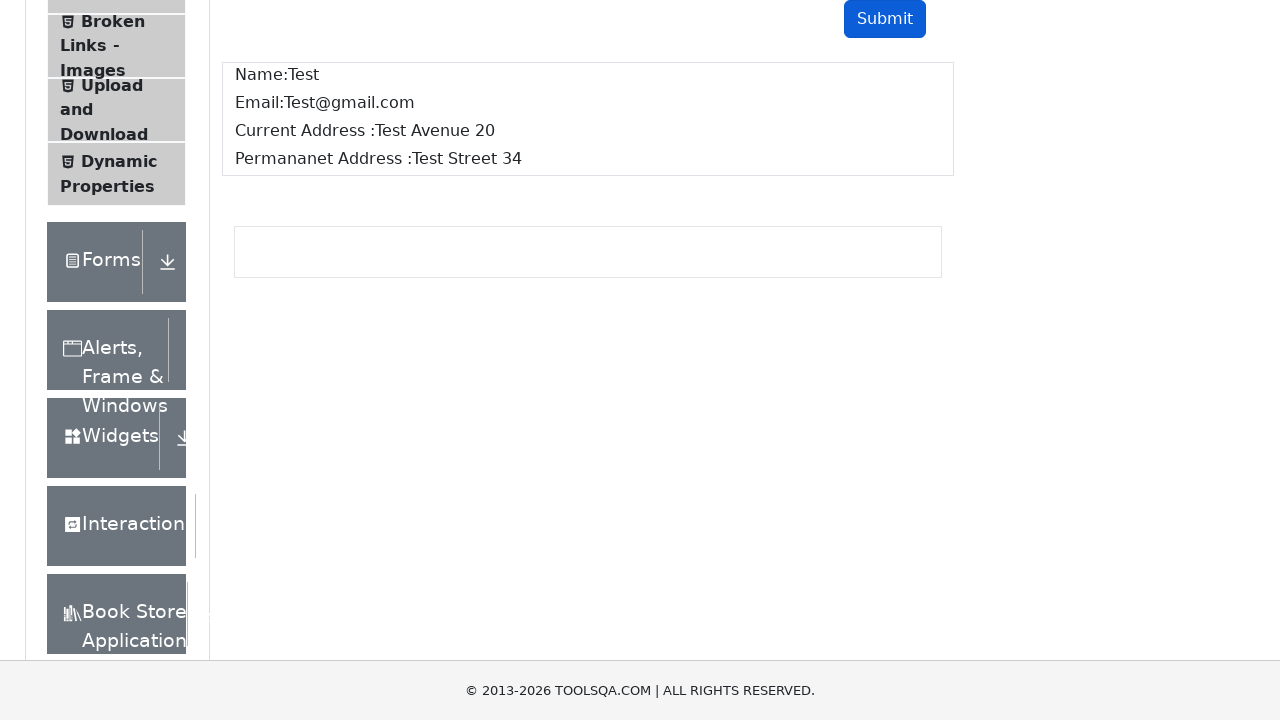